Navigates to React Native Mobile App Development page by clicking Technologies menu, hovering over Mobile App Development submenu, and clicking the React Native link

Starting URL: https://www.tranktechnologies.com/

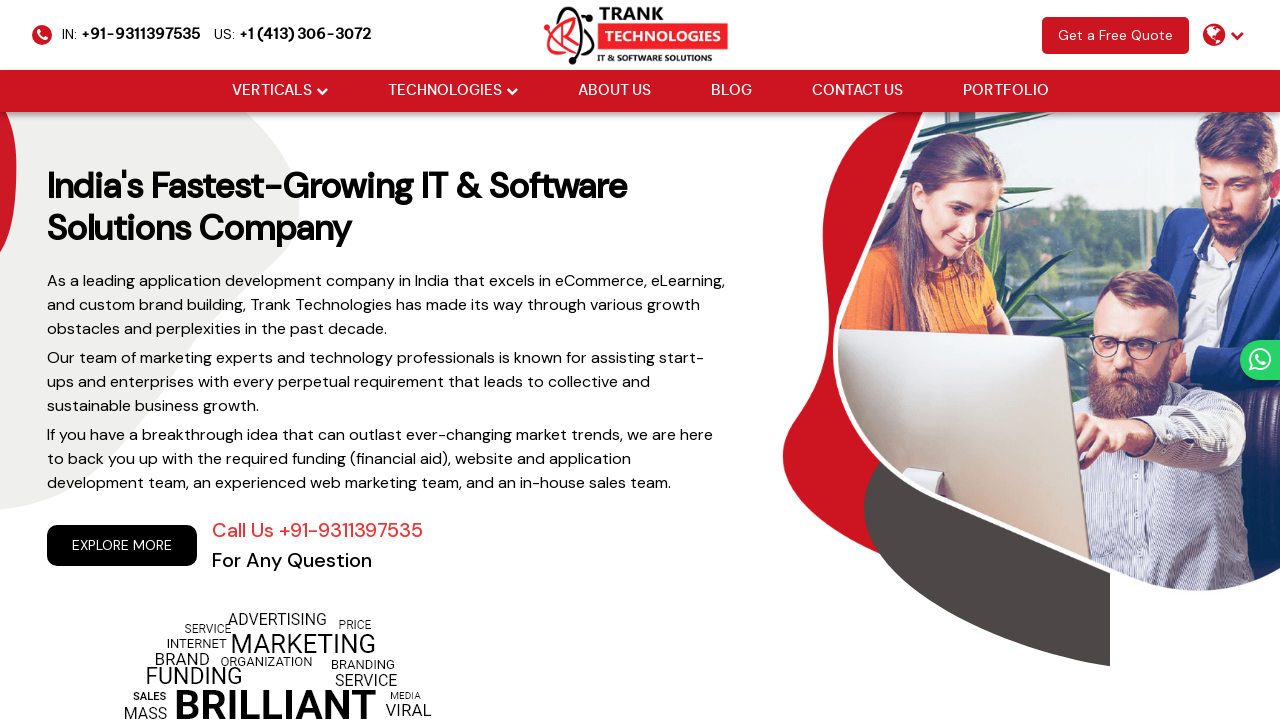

Clicked Technologies menu at (452, 91) on (//li[@class='drop_down'])[2]
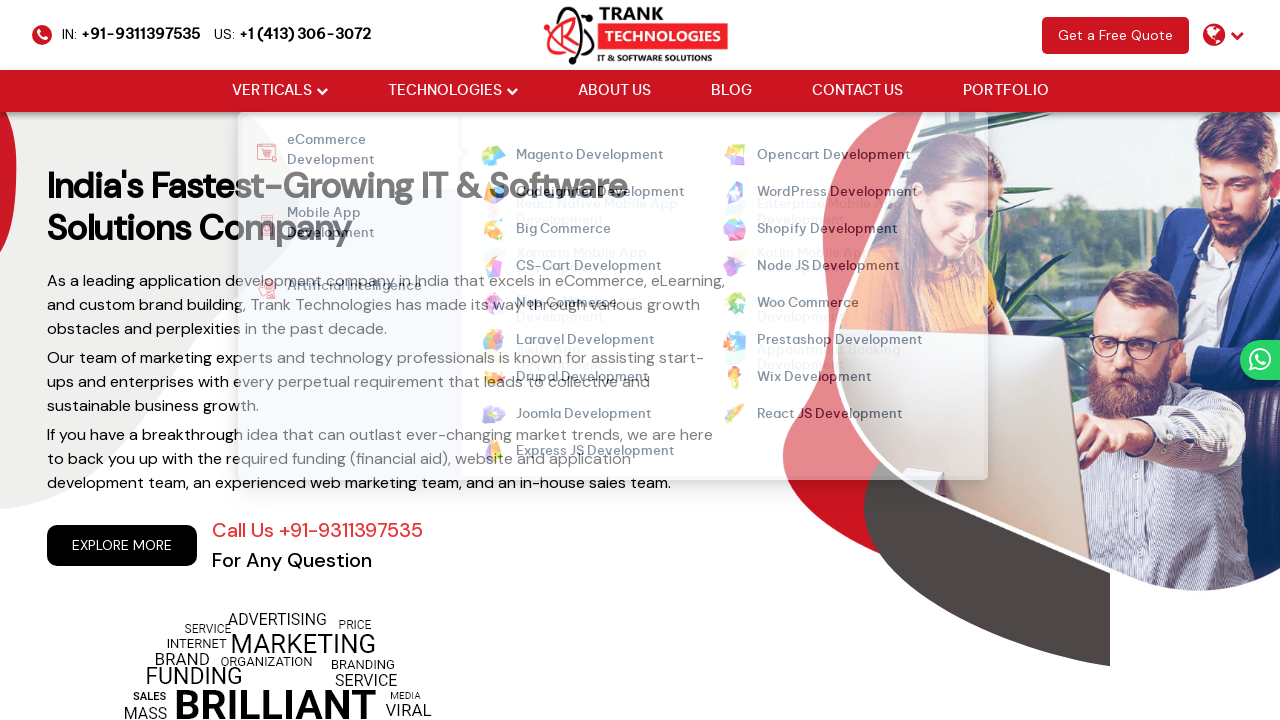

Hovered over Mobile App Development submenu at (340, 226) on xpath=//li[@data-id='mobileApp']
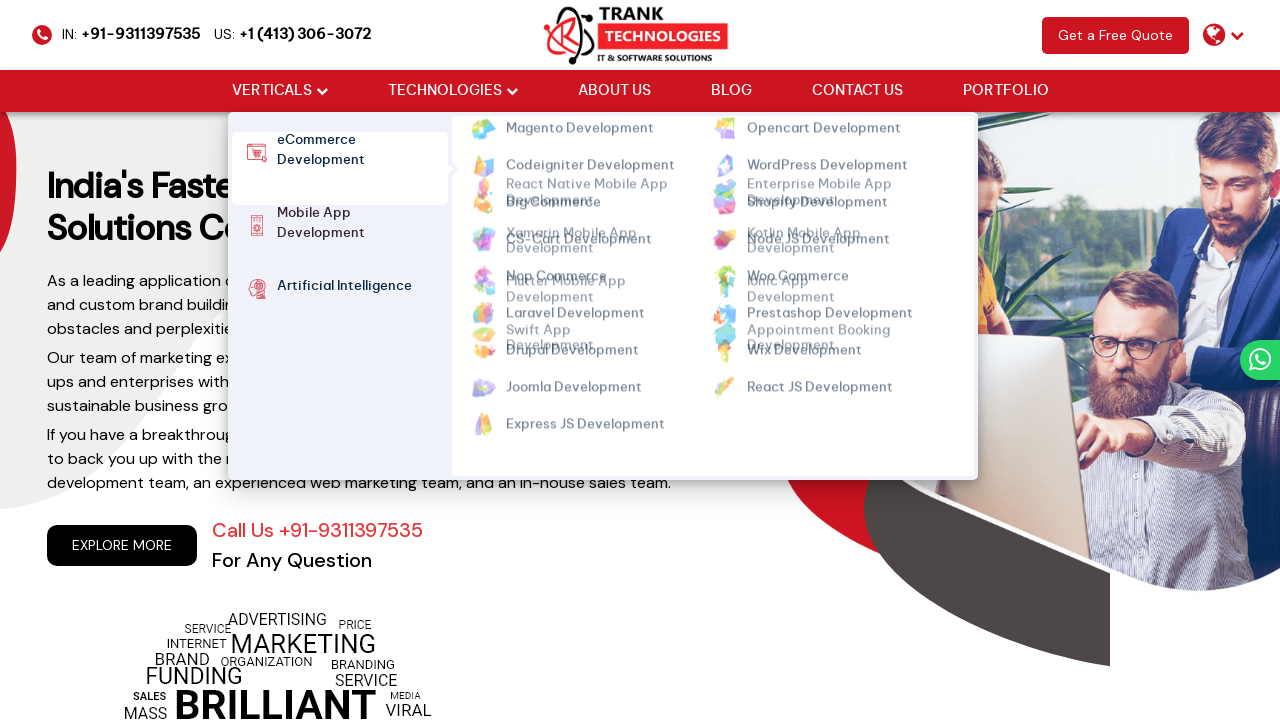

Clicked React Native Mobile App Development link at (586, 160) on xpath=//a[@href='https://www.tranktechnologies.com/react-native-mobile-app-devel
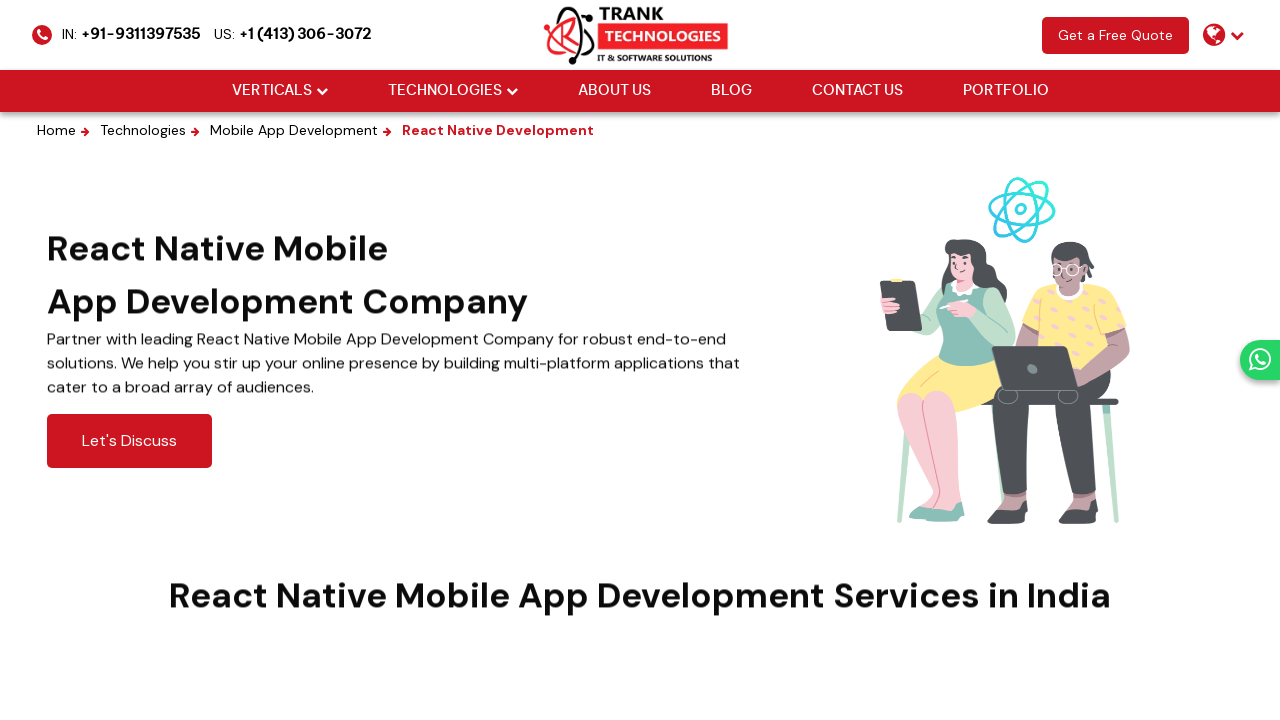

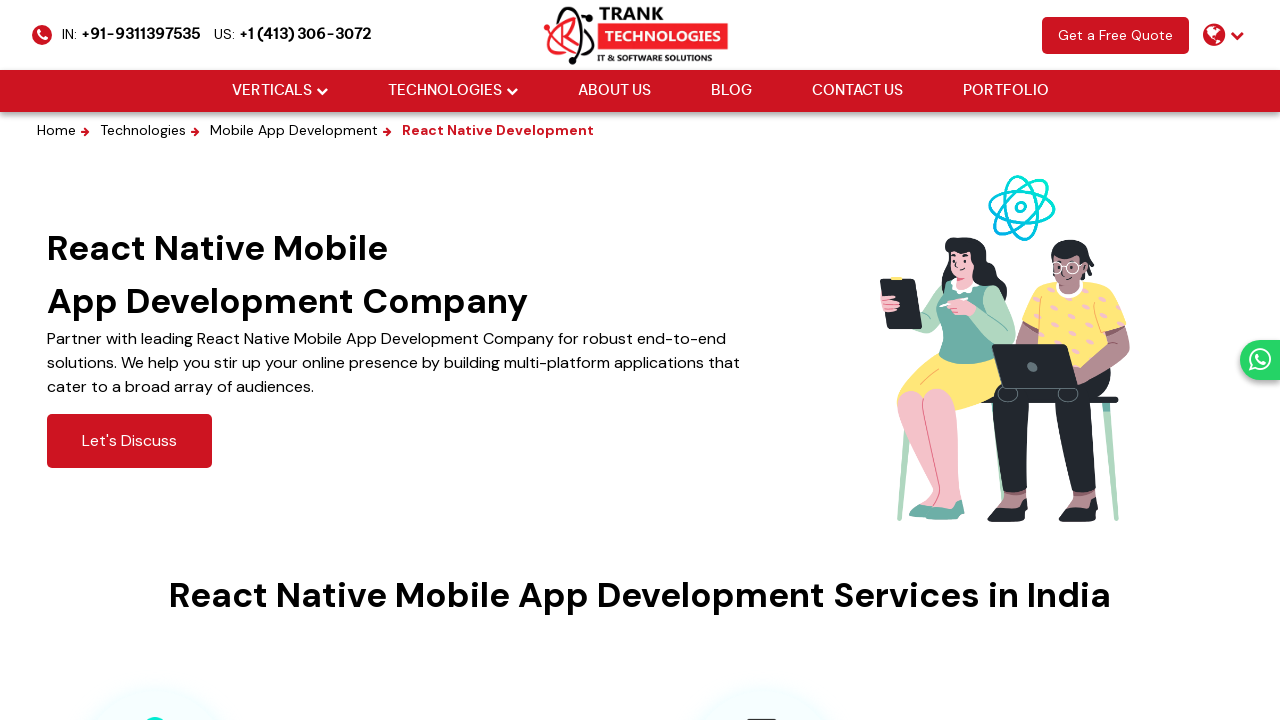